Tests the Oscar Awards database search functionality by selecting a specific year range in the dropdown filters and clicking the search button to view results for that year.

Starting URL: http://awardsdatabase.oscars.org/

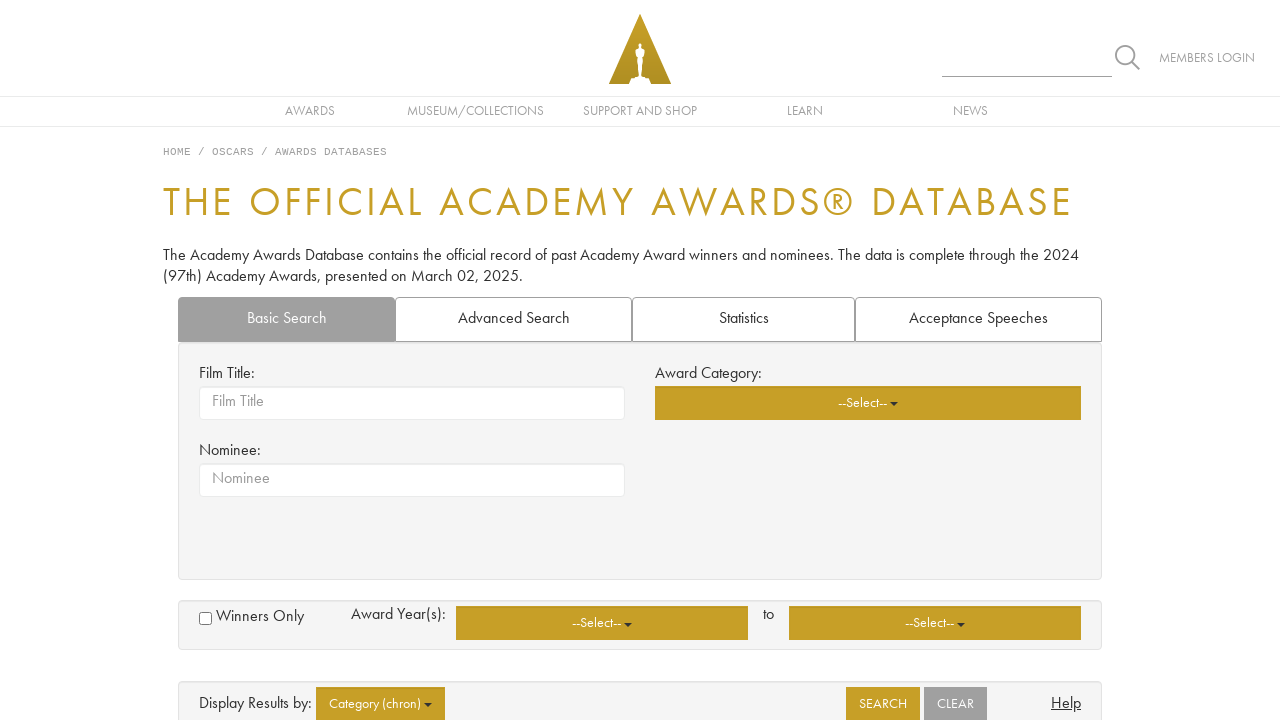

Waited for search delimiters to load
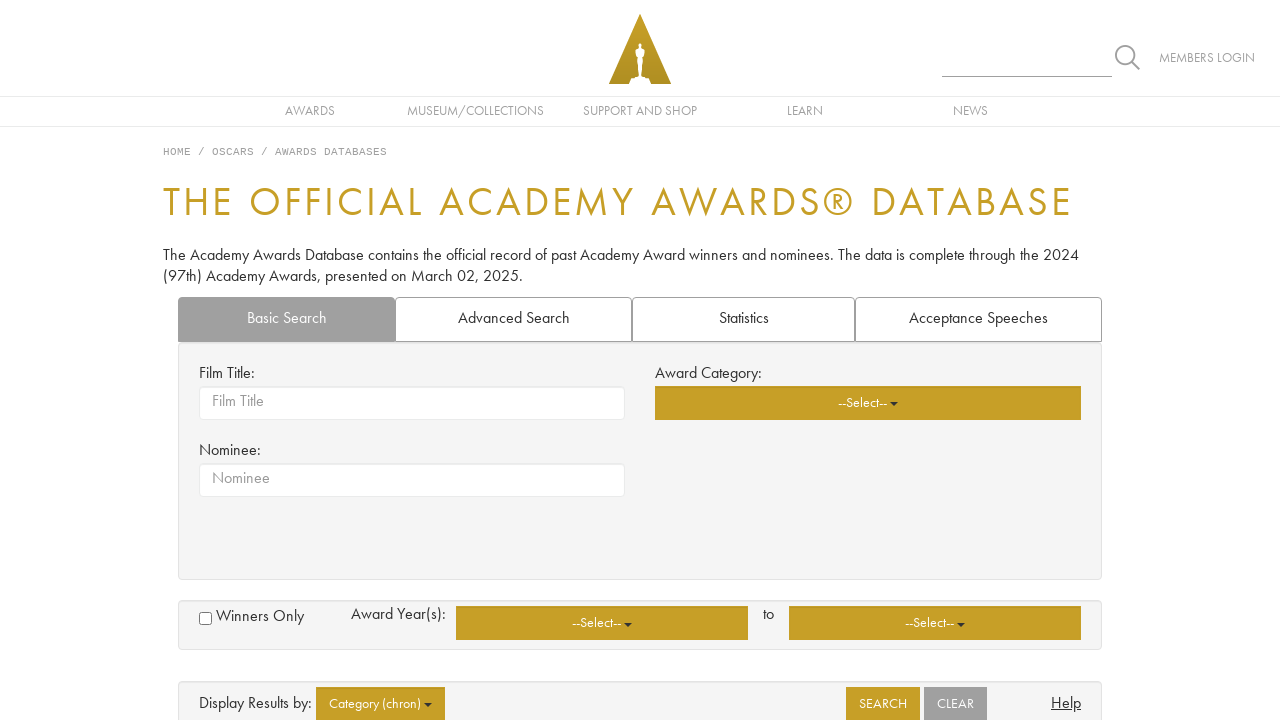

Clicked 'from year' dropdown button at (602, 623) on div.row-search-delimiters button:nth-of-type(1)
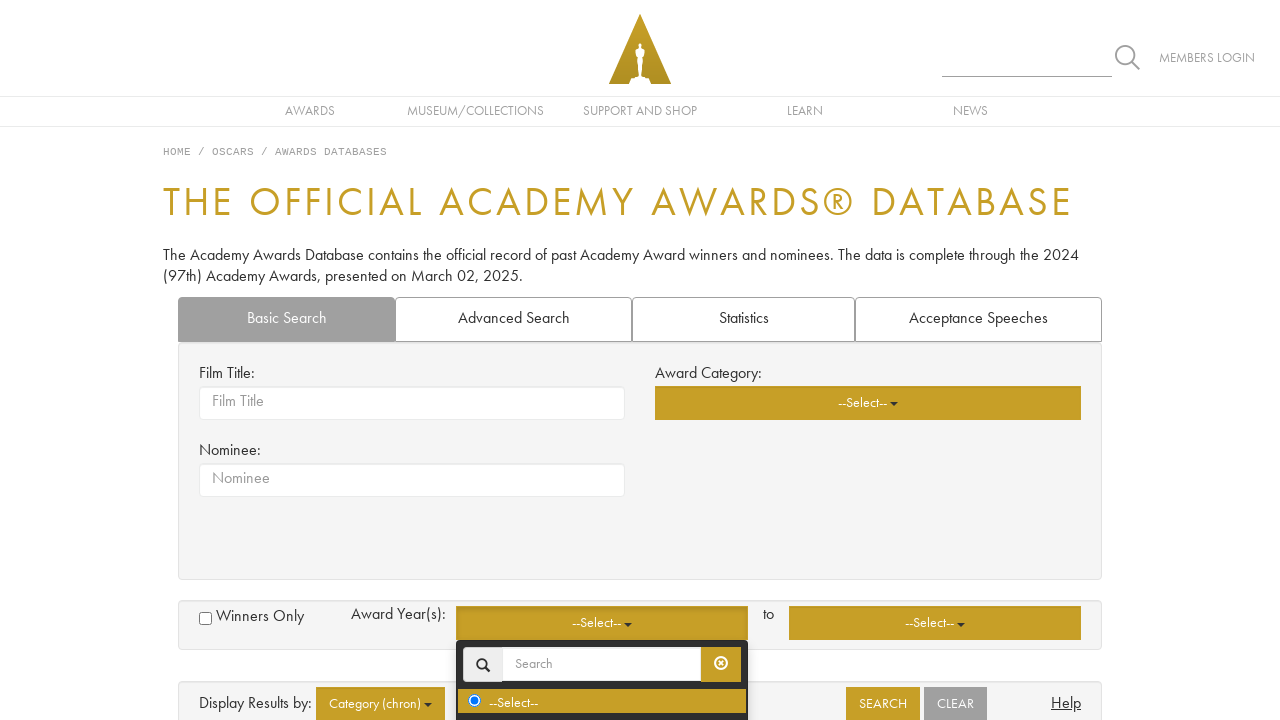

Selected year 2019 from 'from year' dropdown at (602, 540) on div#basicsearch div.row-search-delimiters div.control-multiselect-showyear:nth-o
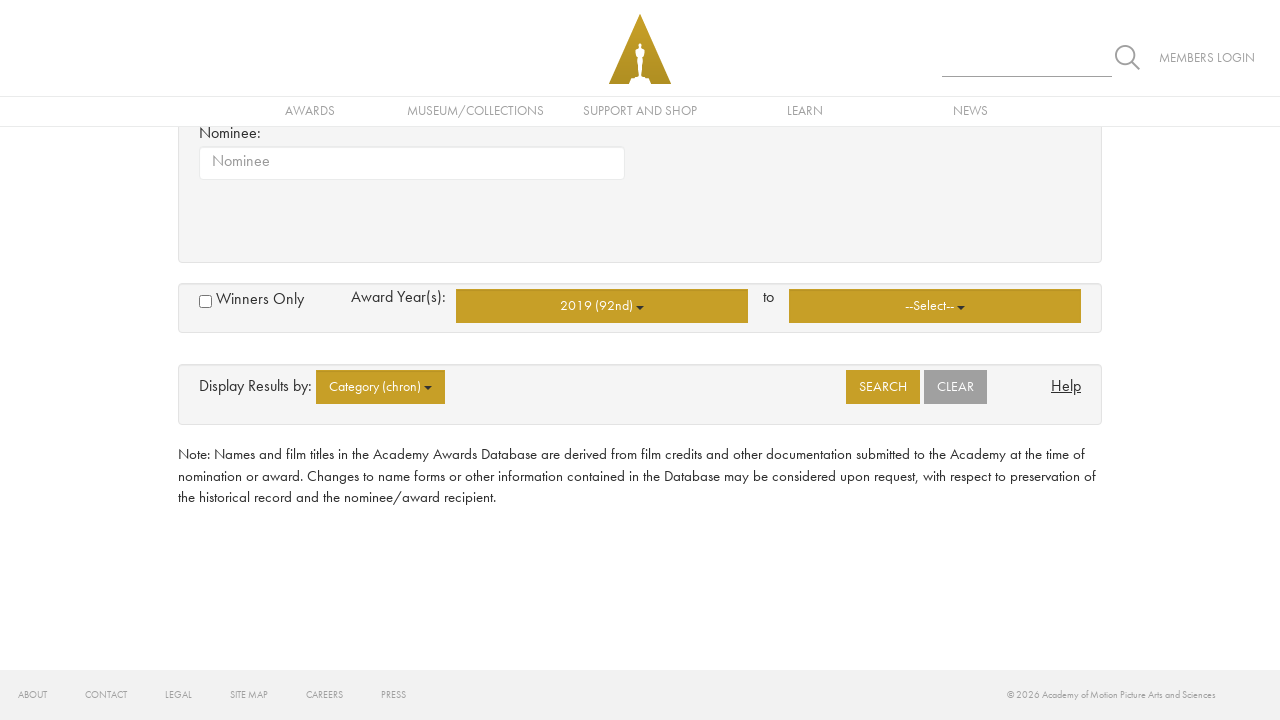

Clicked 'to year' dropdown button at (935, 306) on div.row-search-delimiters div.control-multiselect-showyear:nth-of-type(2) button
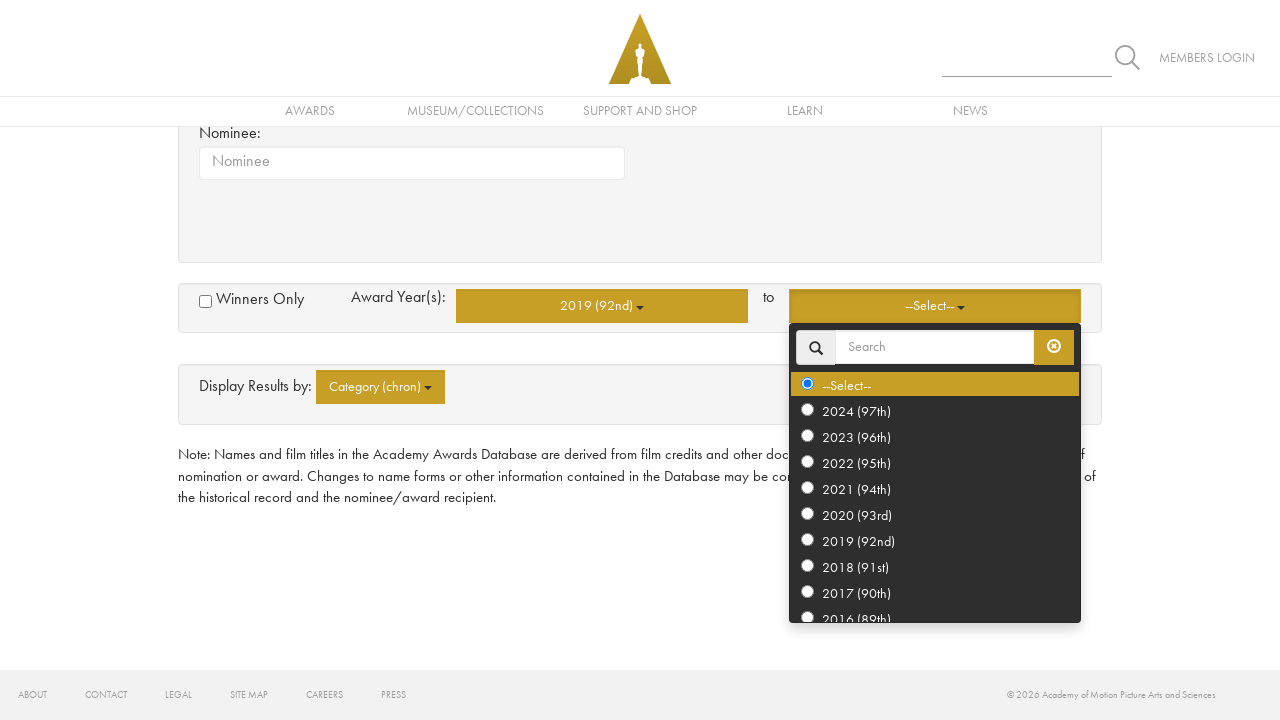

Selected year 2019 from 'to year' dropdown at (935, 540) on div#basicsearch div.row-search-delimiters div.control-multiselect-showyear:nth-o
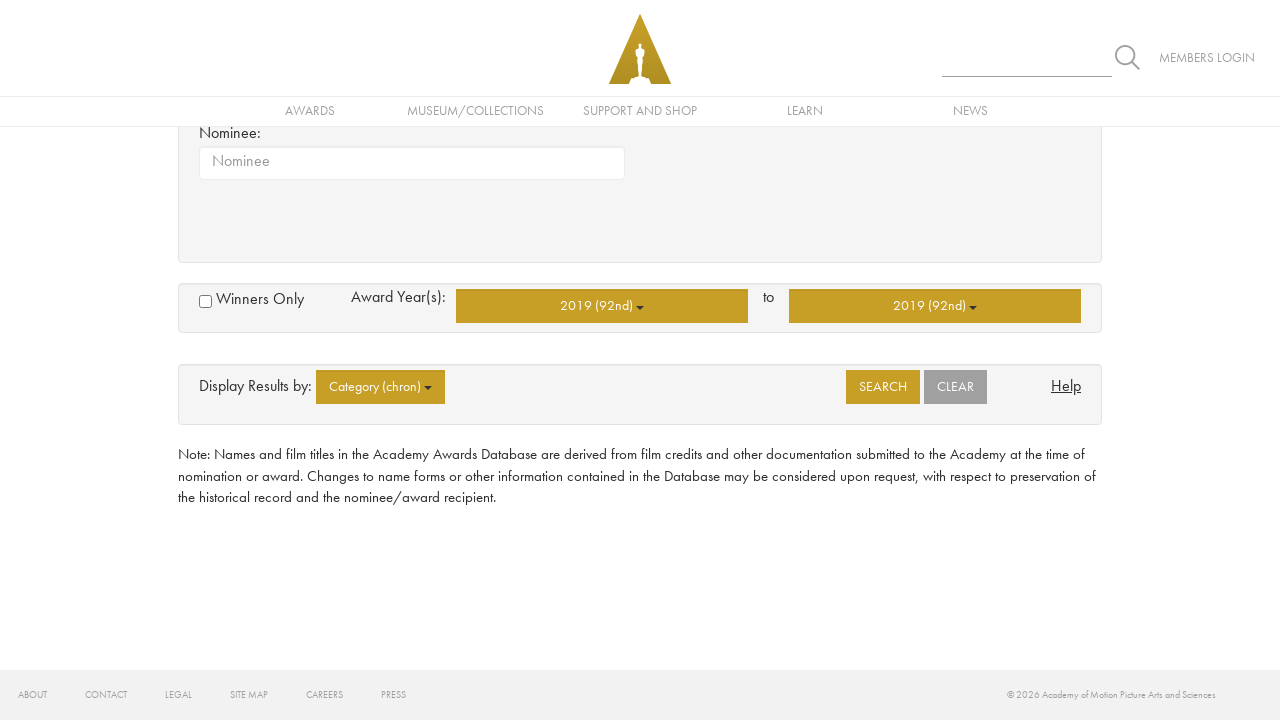

Clicked search button to retrieve results for year 2019 at (883, 387) on button#btnbasicsearch
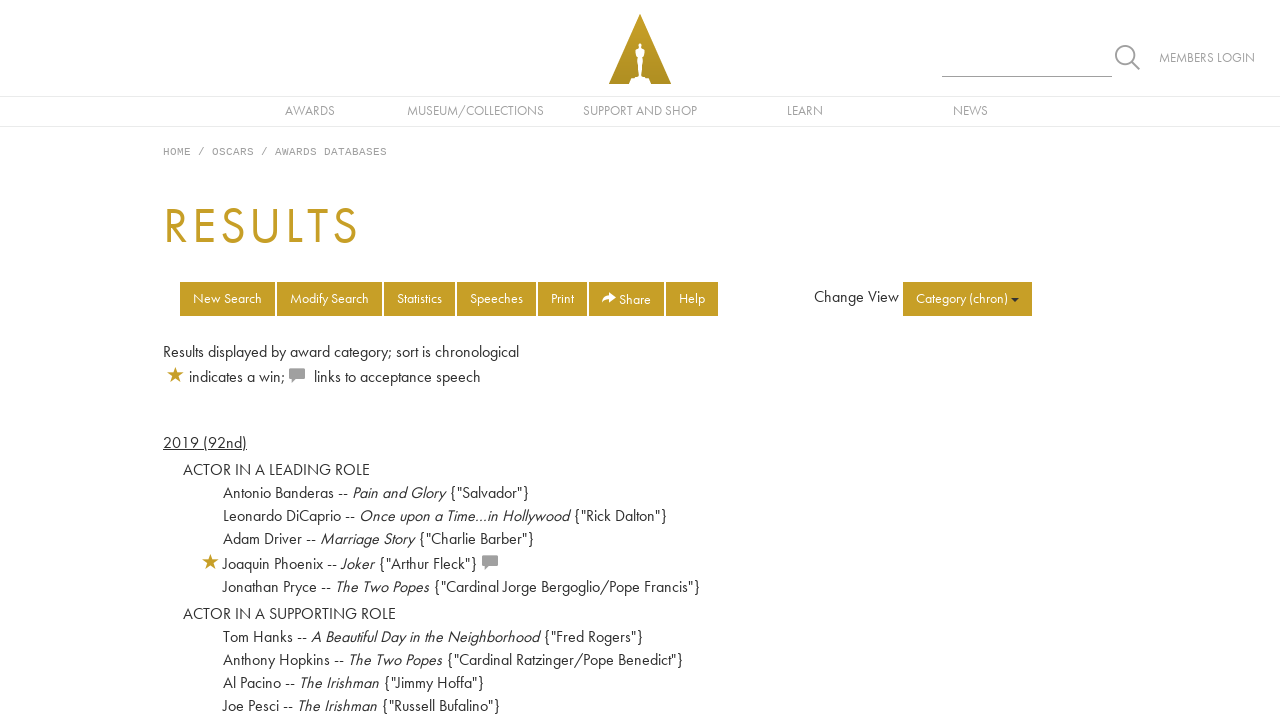

Search results loaded successfully
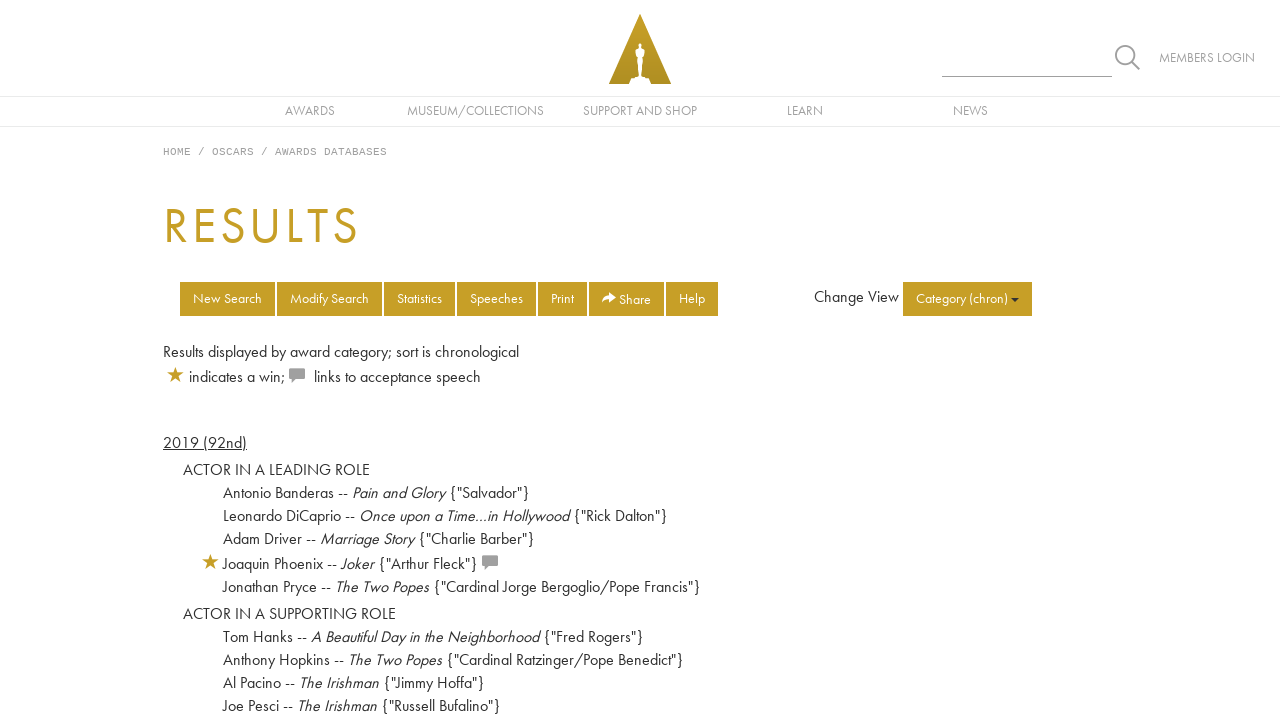

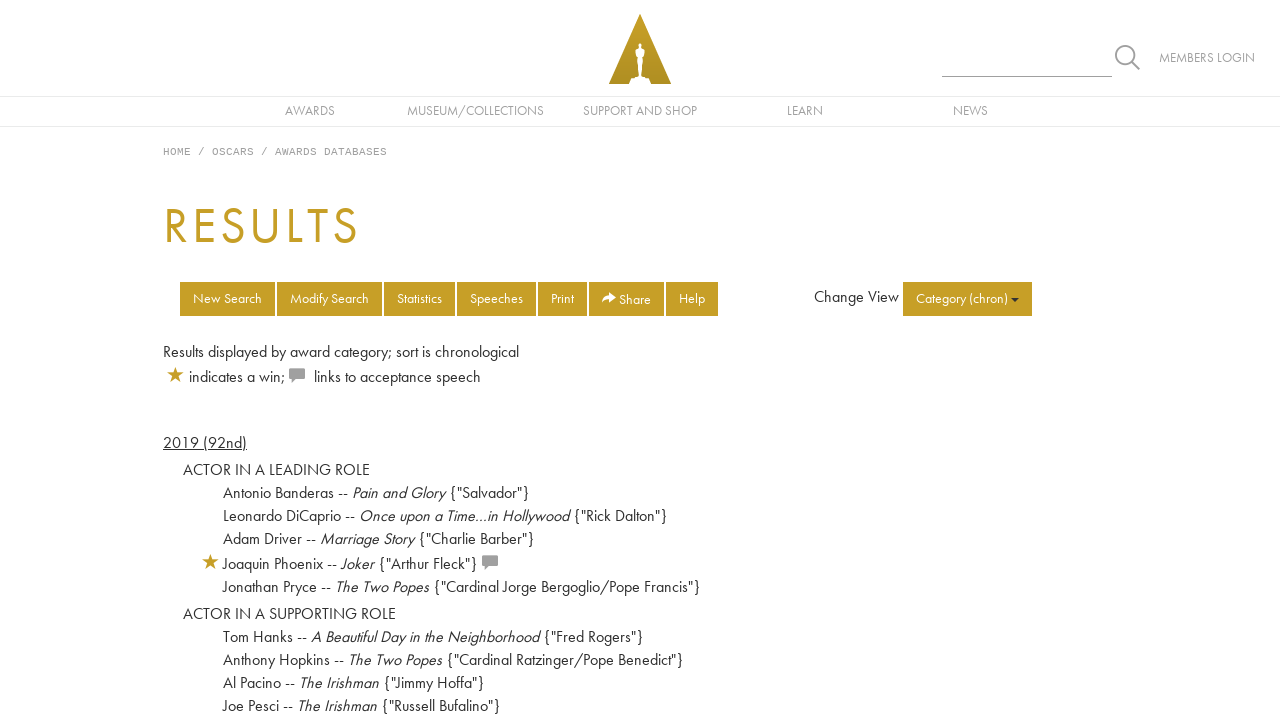